Tests advanced mouse interactions including drag and drop, double click, right click, hover actions, and click and hold operations on a demo automation testing site

Starting URL: https://demo.automationtesting.in/Static.html

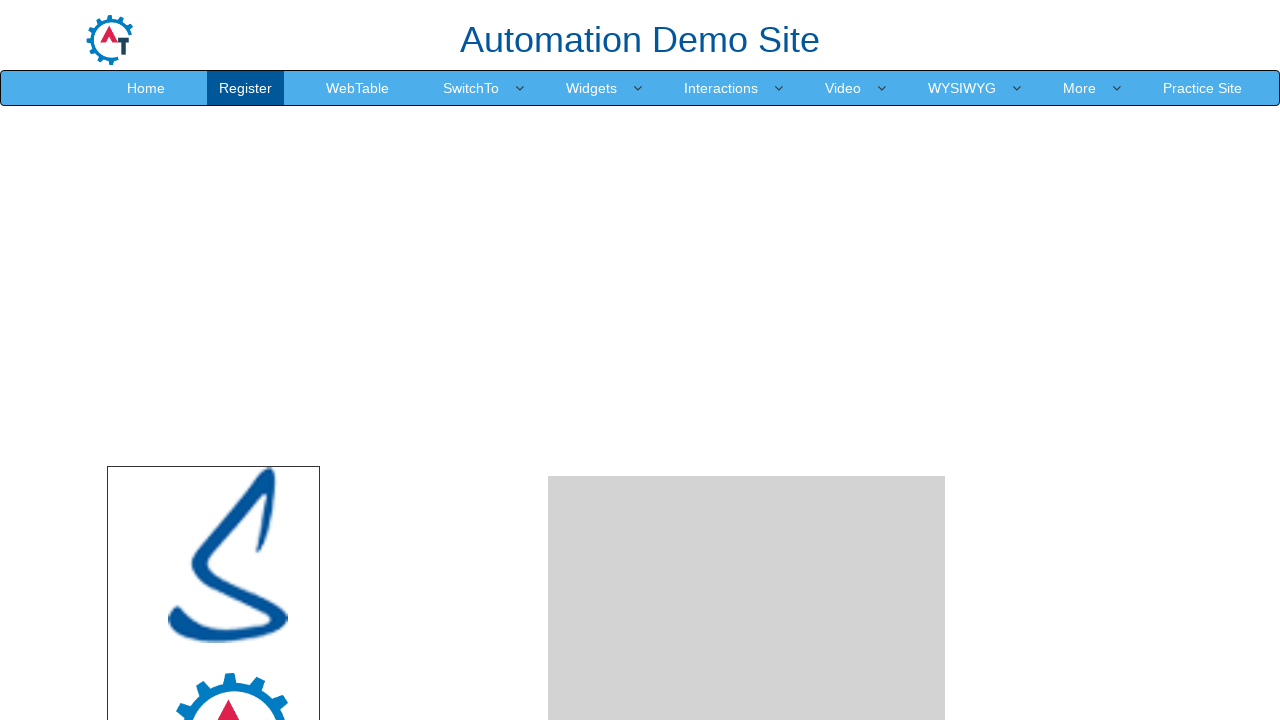

Dragged element from #node to #droparea at (747, 240)
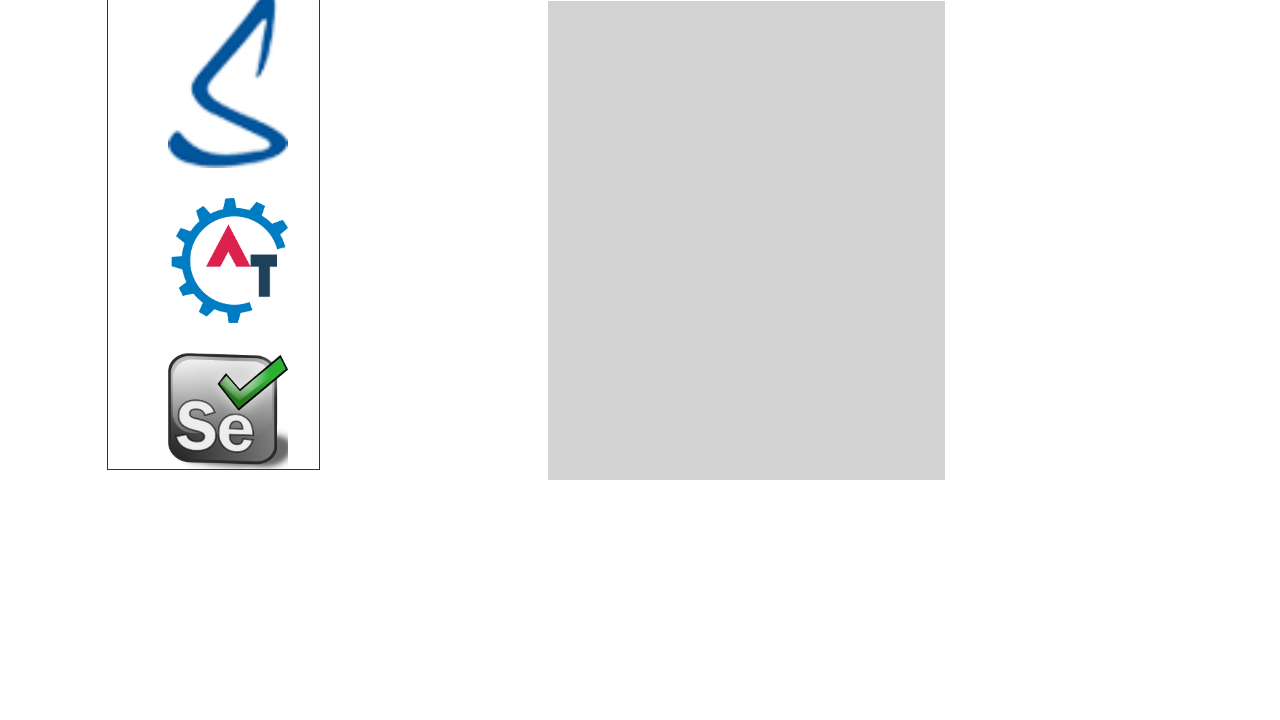

Double-clicked on the drop area at (747, 240) on #droparea
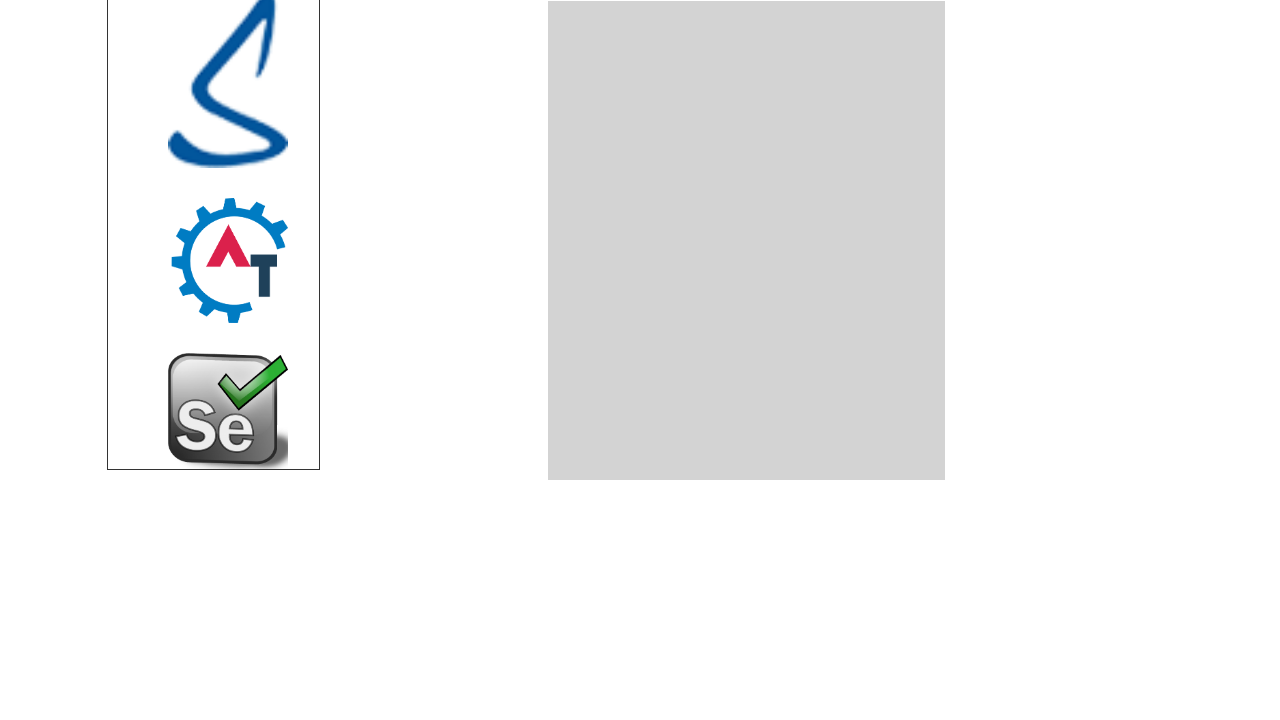

Right-clicked on the drop area at (747, 240) on #droparea
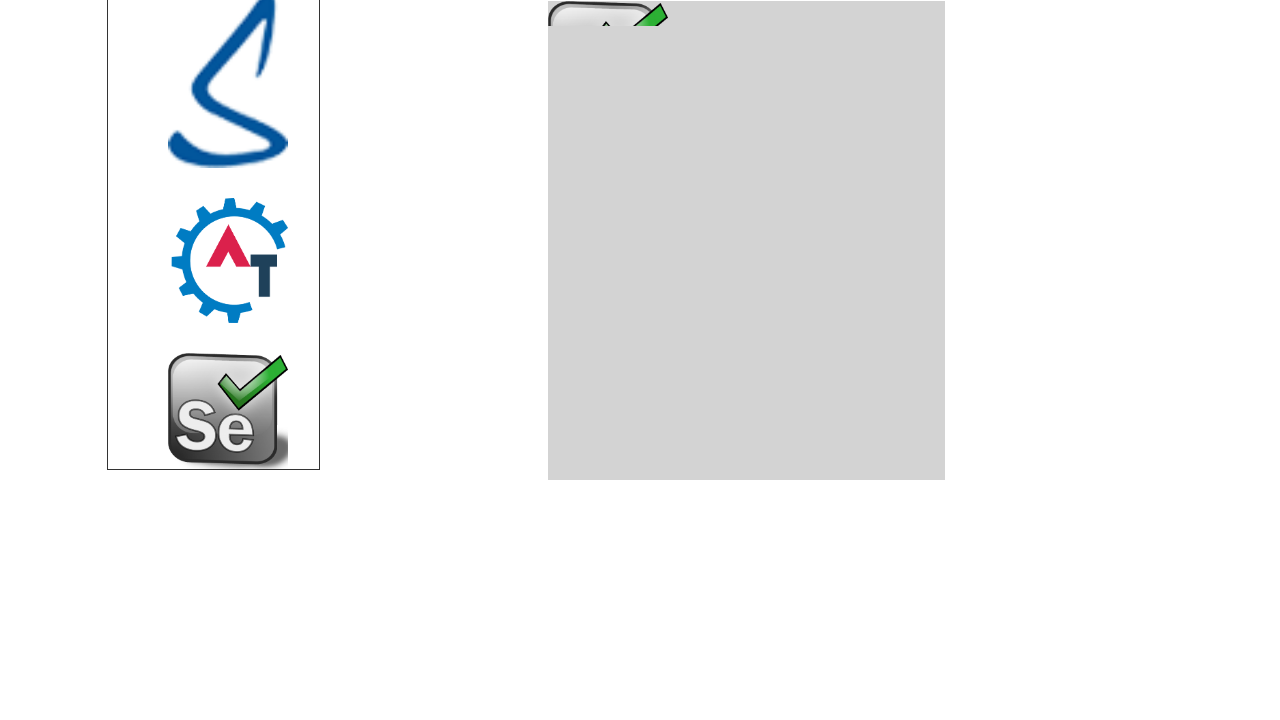

Hovered over Video menu item at (843, 88) on xpath=//a[text()='Video']
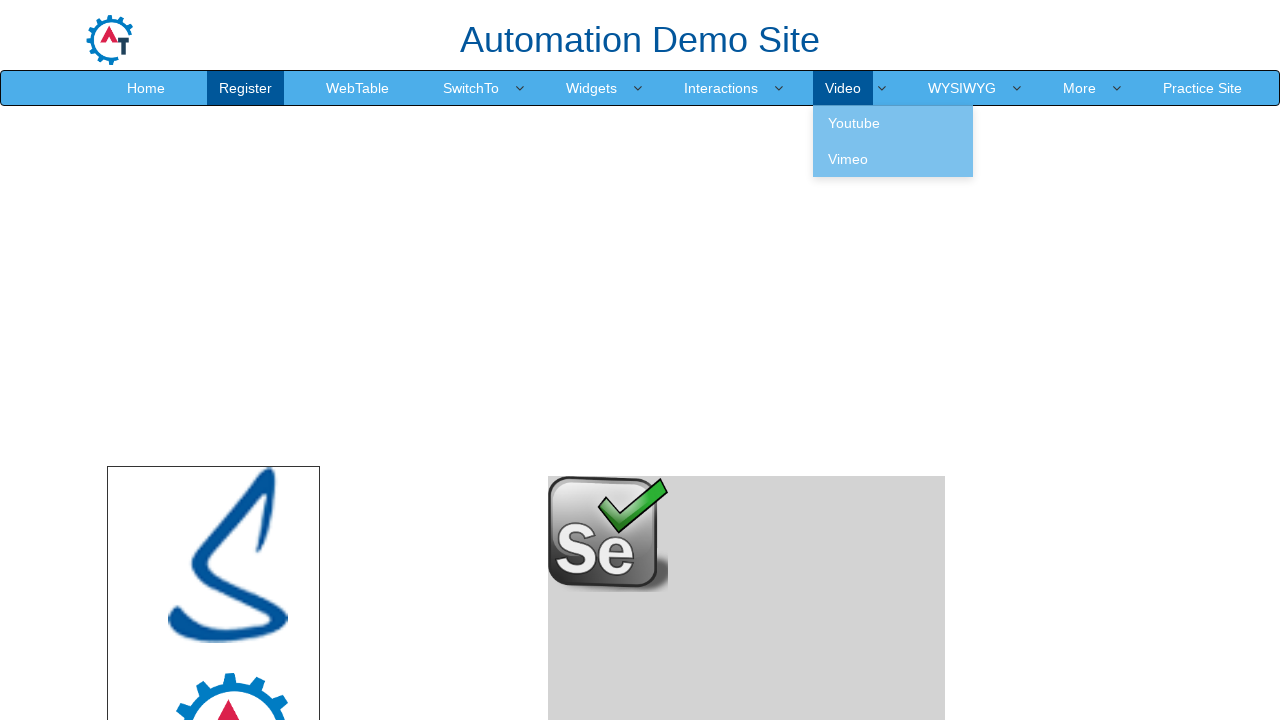

Hovered over Youtube submenu at (893, 123) on xpath=//a[text()='Youtube']
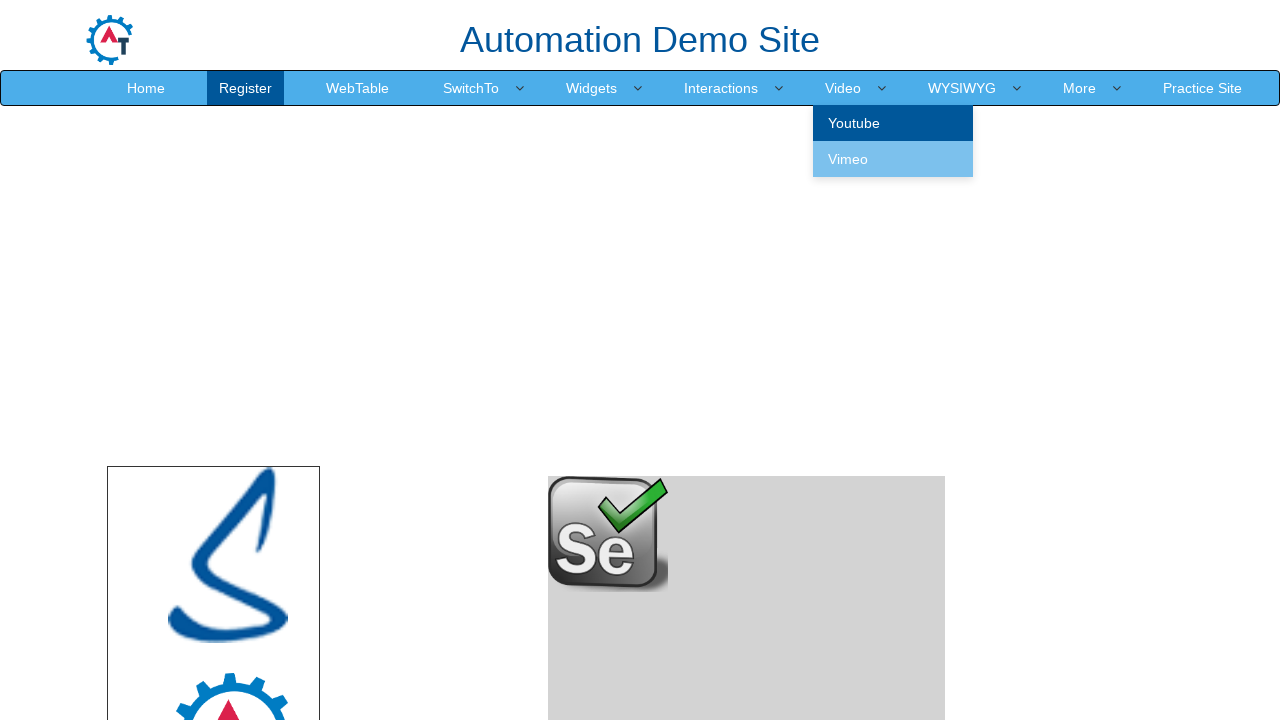

Clicked on Youtube submenu item at (893, 123) on xpath=//a[text()='Youtube']
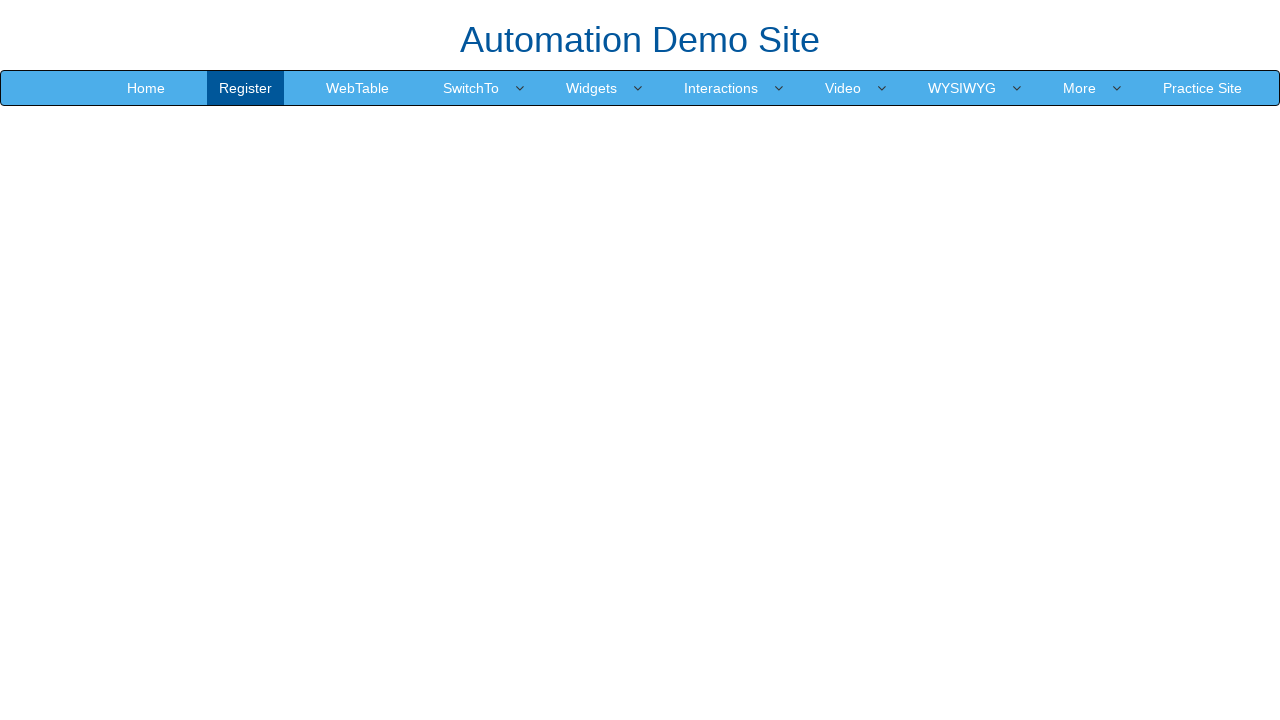

Hovered over Home link at (146, 88) on xpath=//a[text()='Home']
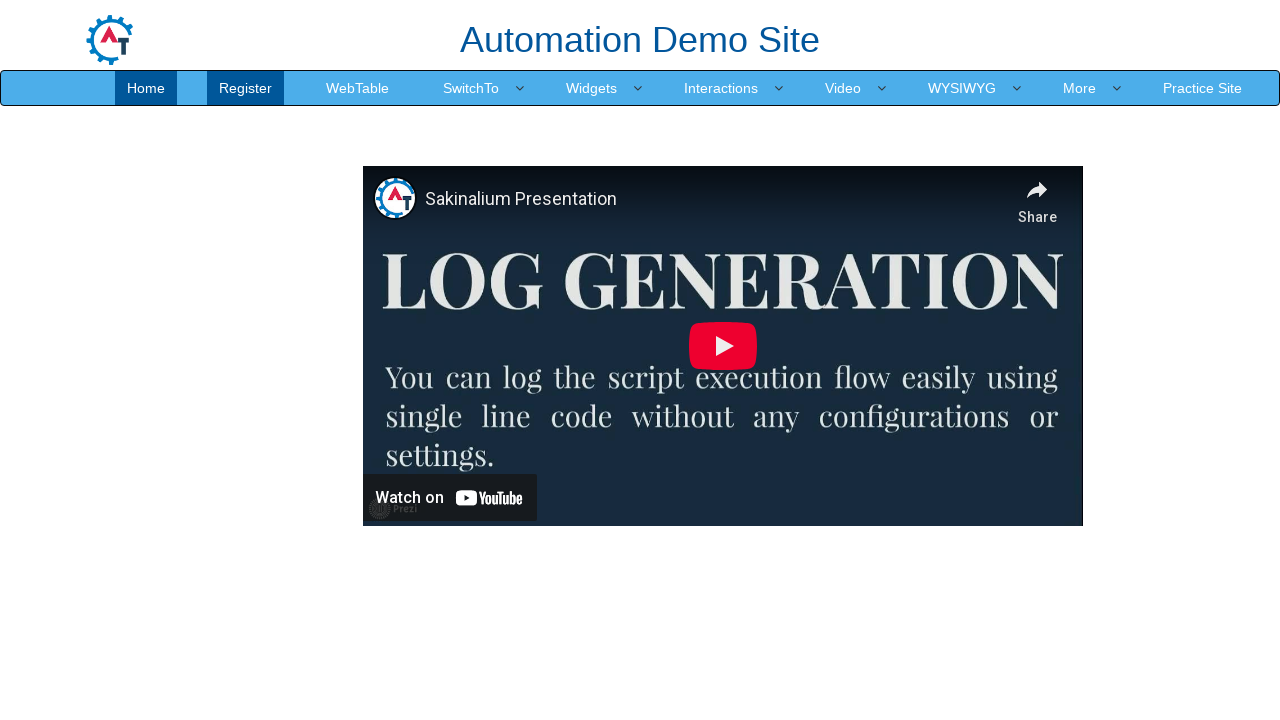

Pressed mouse button down on Home link (click and hold) at (146, 88)
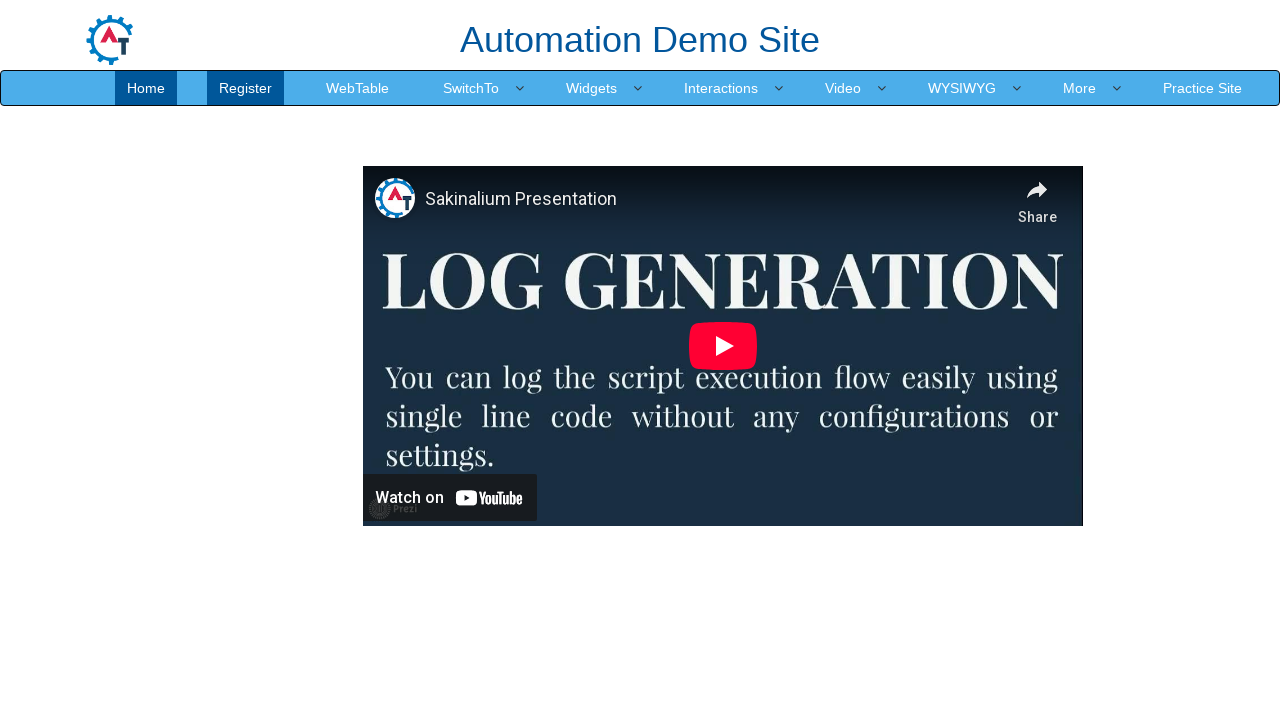

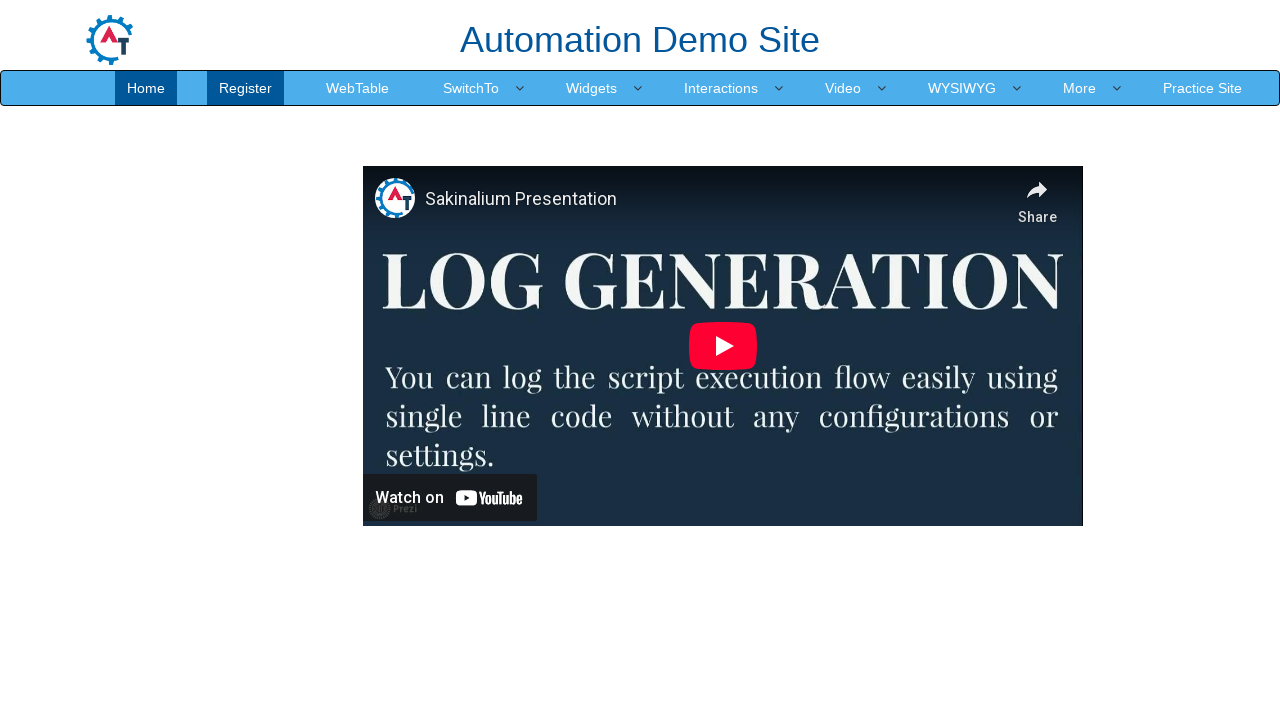